Tests basic browser navigation by navigating to Flipkart and refreshing the page to verify navigation capabilities work correctly.

Starting URL: https://www.flipkart.com/

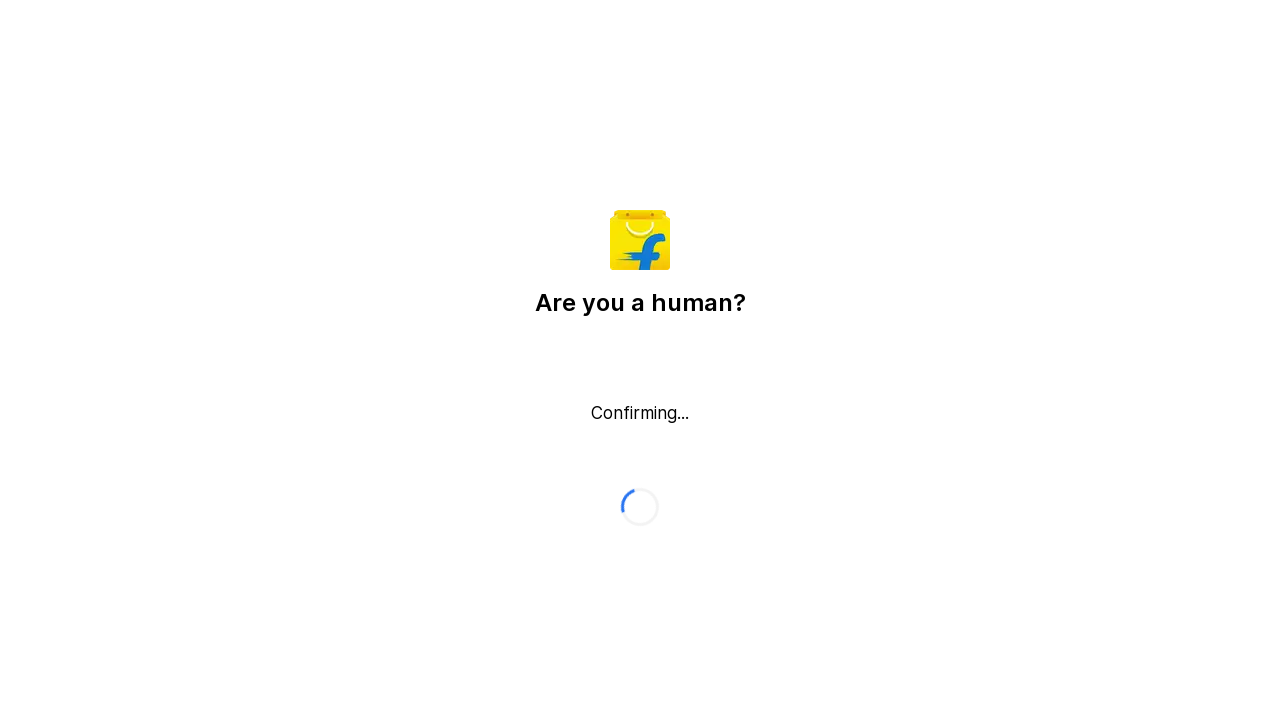

Retrieved page title from Flipkart homepage
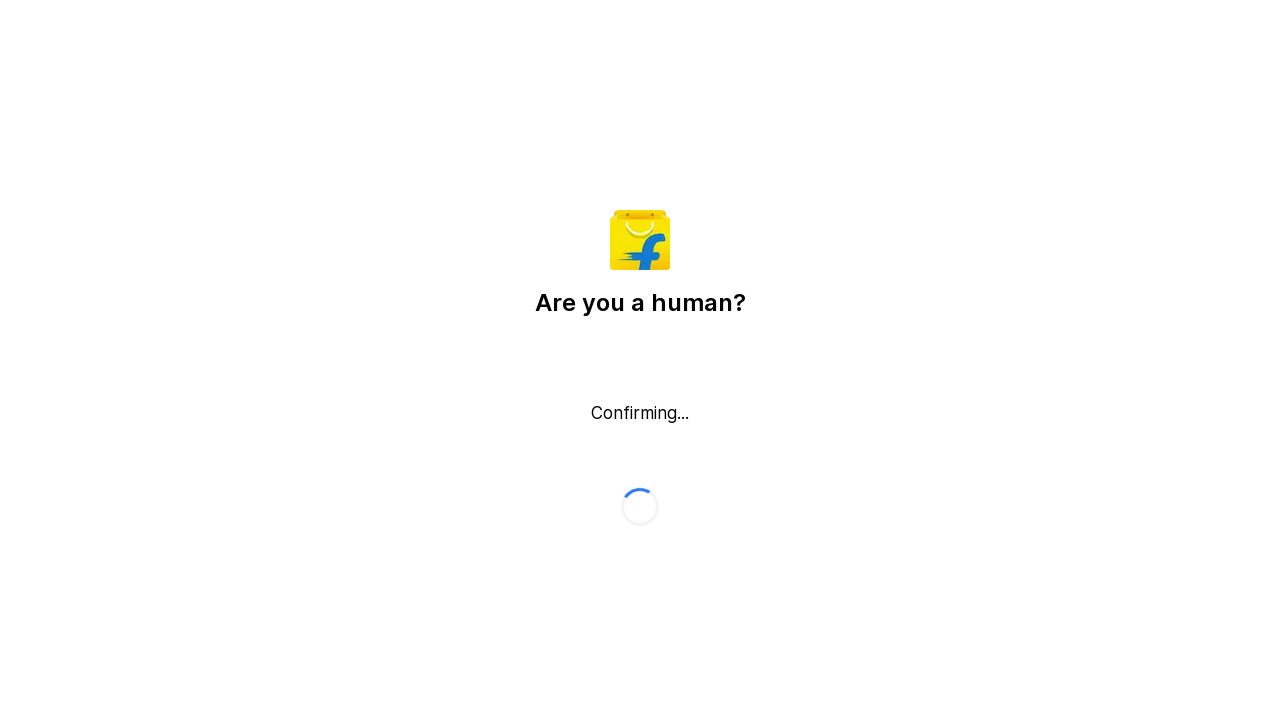

Refreshed the Flipkart page
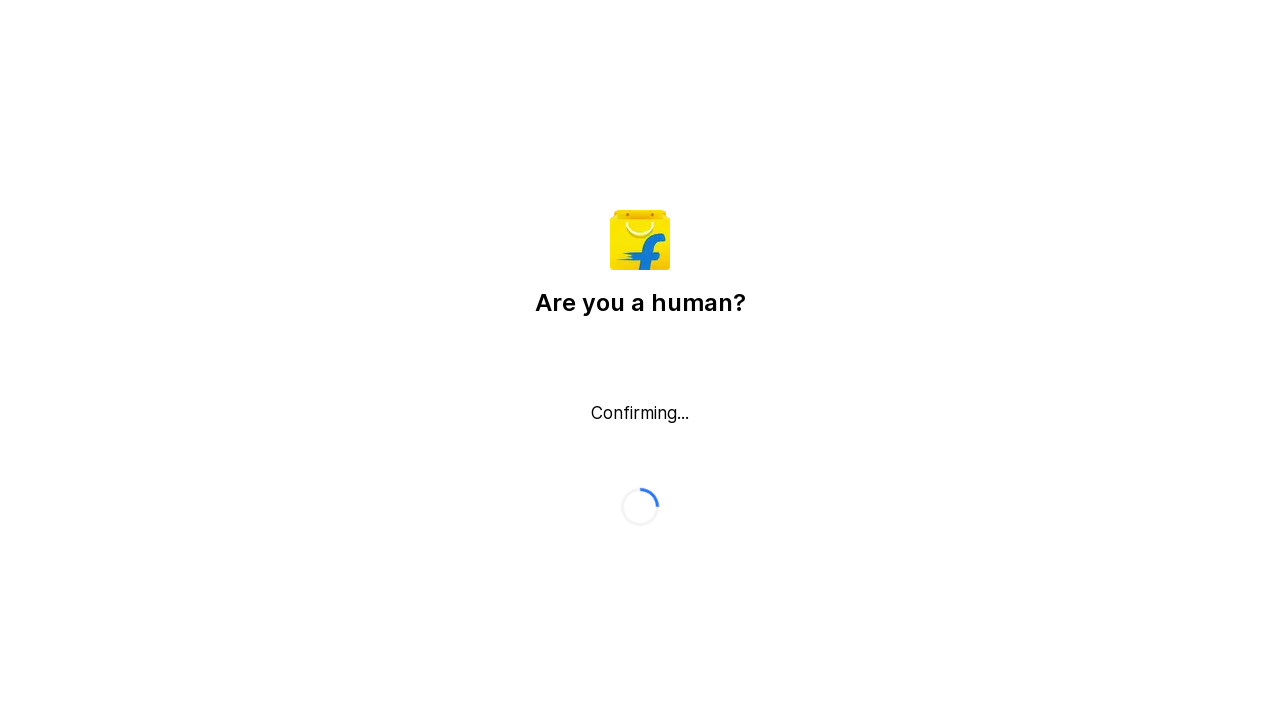

Page fully loaded after refresh - DOM content loaded
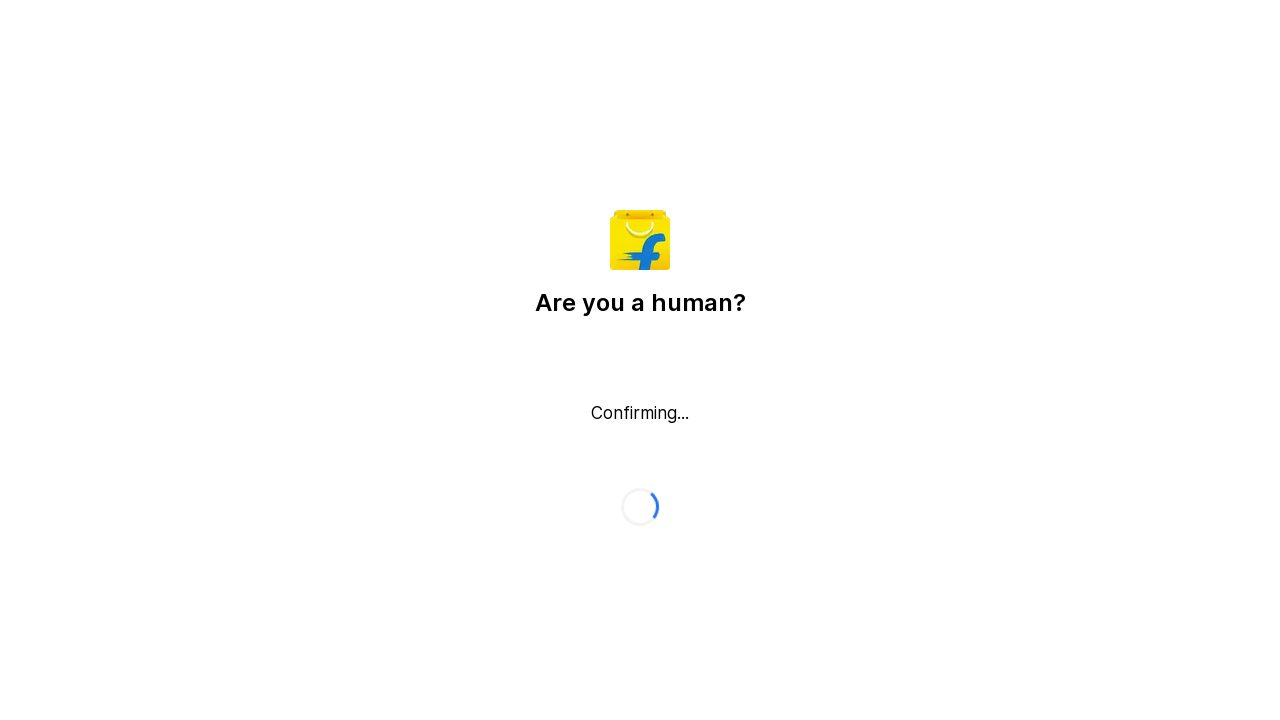

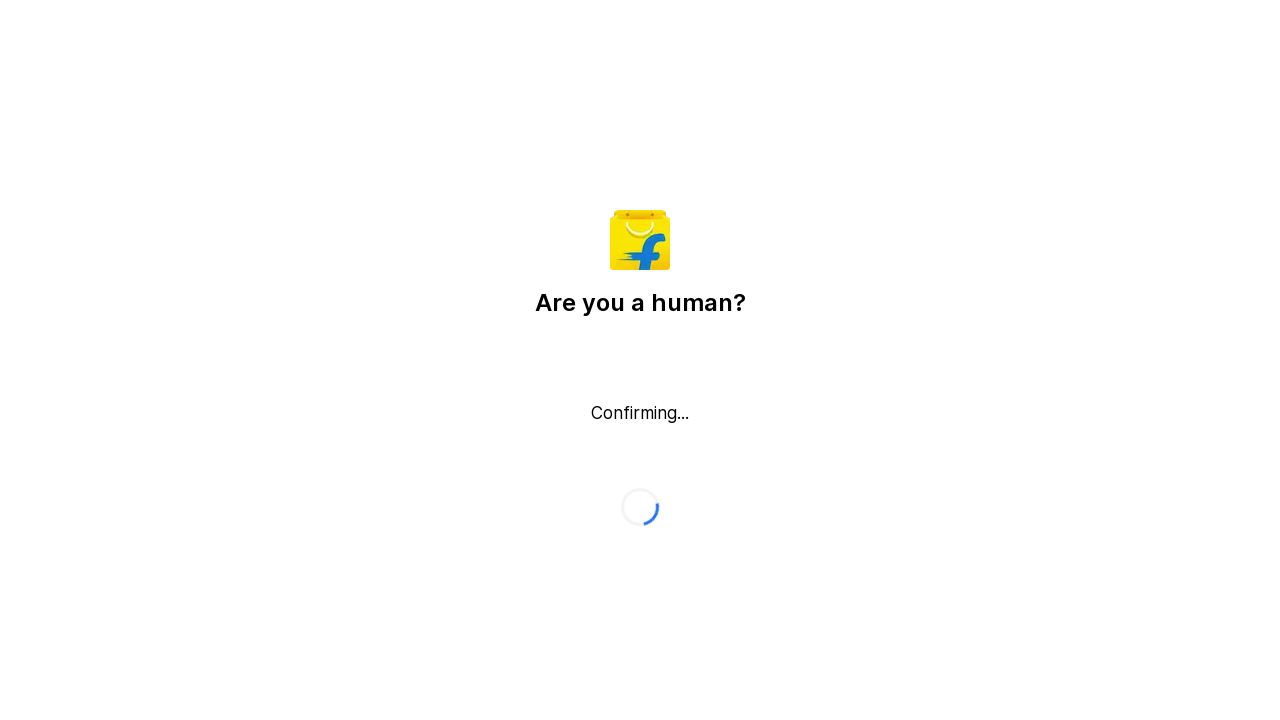